Tests disappearing elements page by checking if Gallery link is displayed and clicking it if visible

Starting URL: https://the-internet.herokuapp.com/disappearing_elements

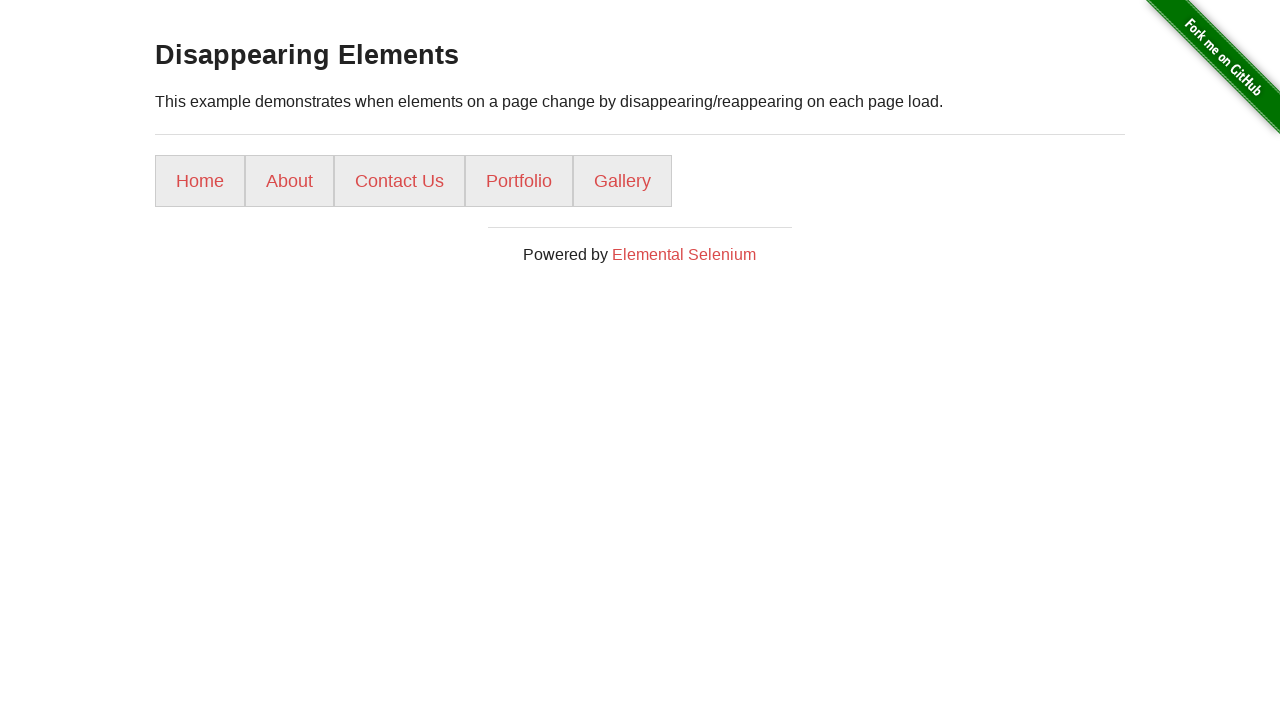

Located Gallery link element
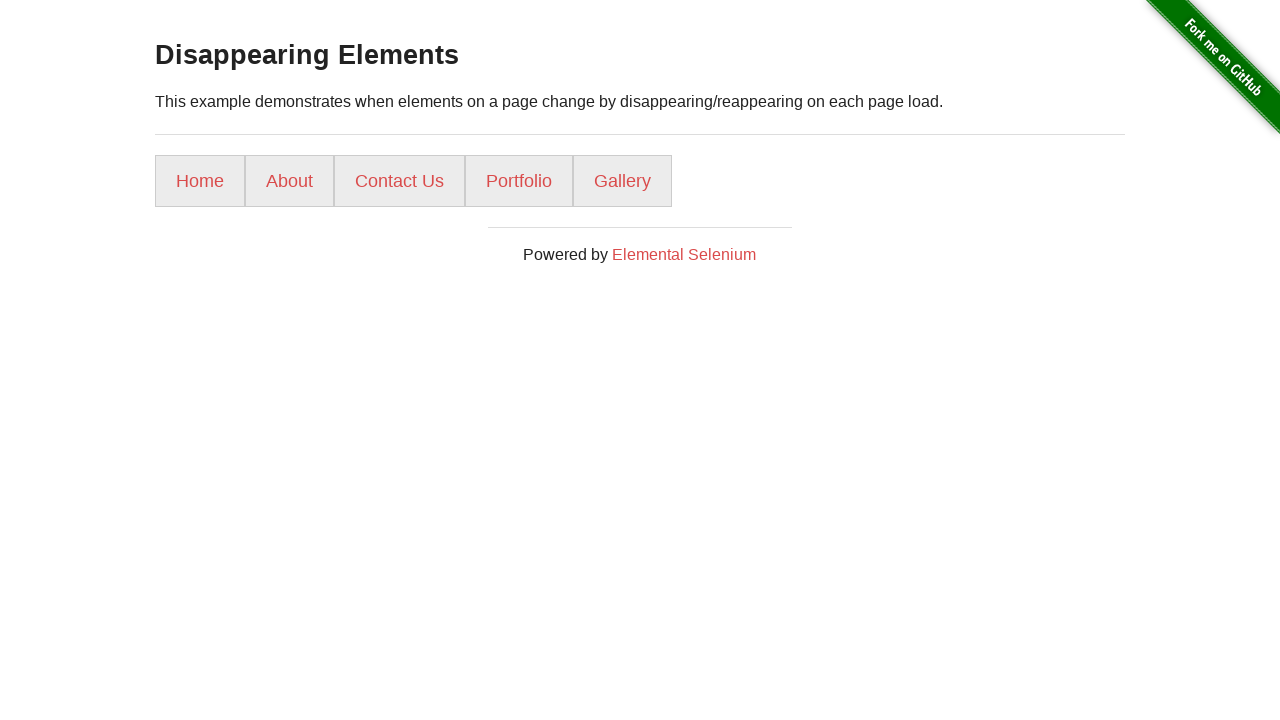

Gallery link is visible
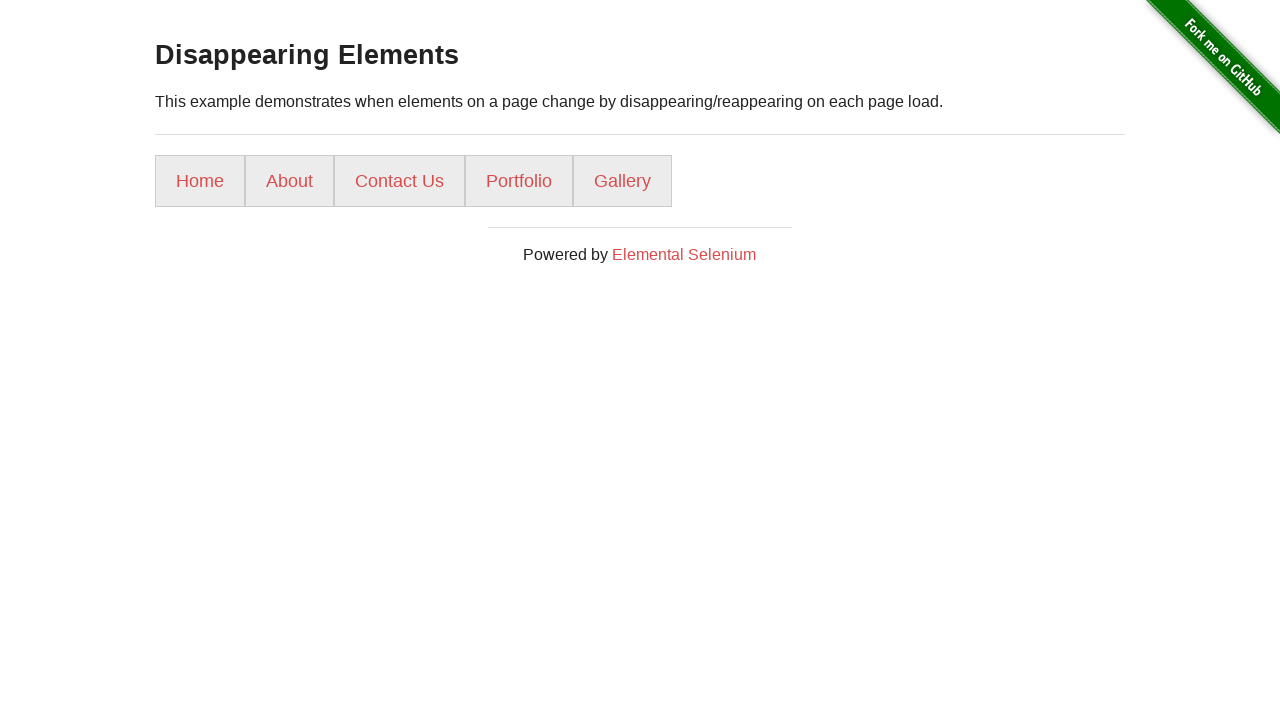

Clicked Gallery link at (622, 181) on text=Gallery
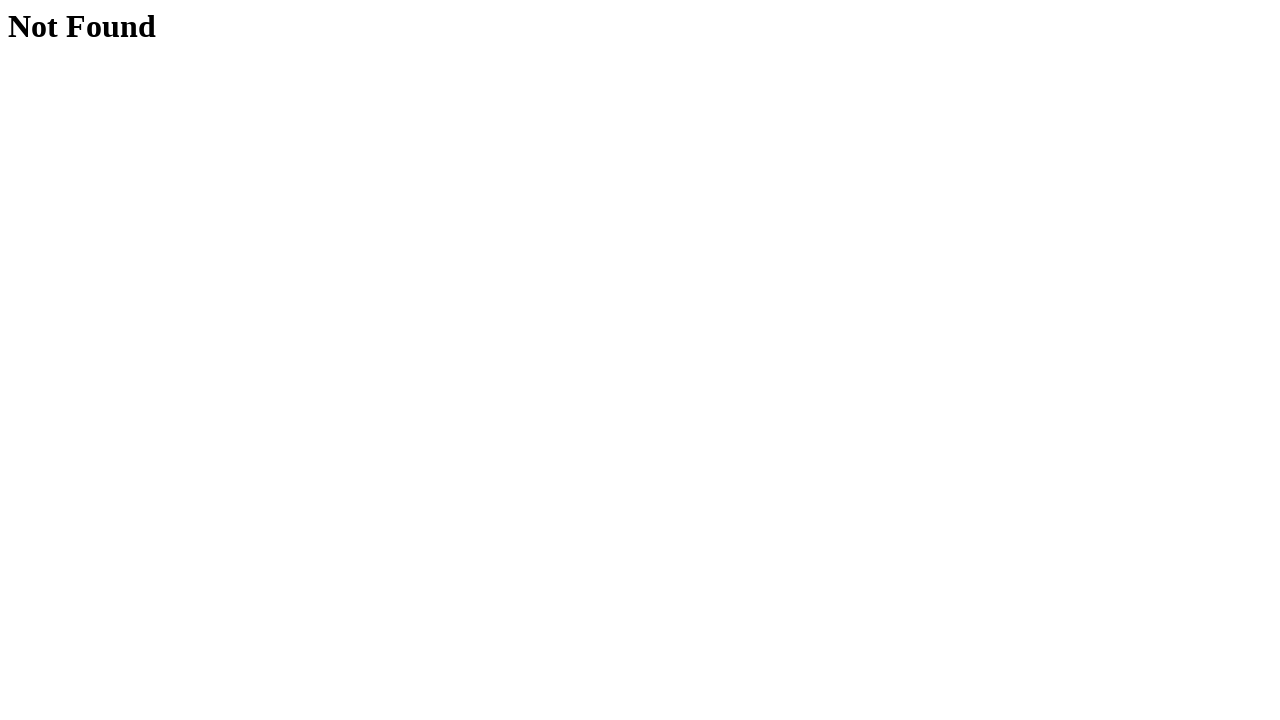

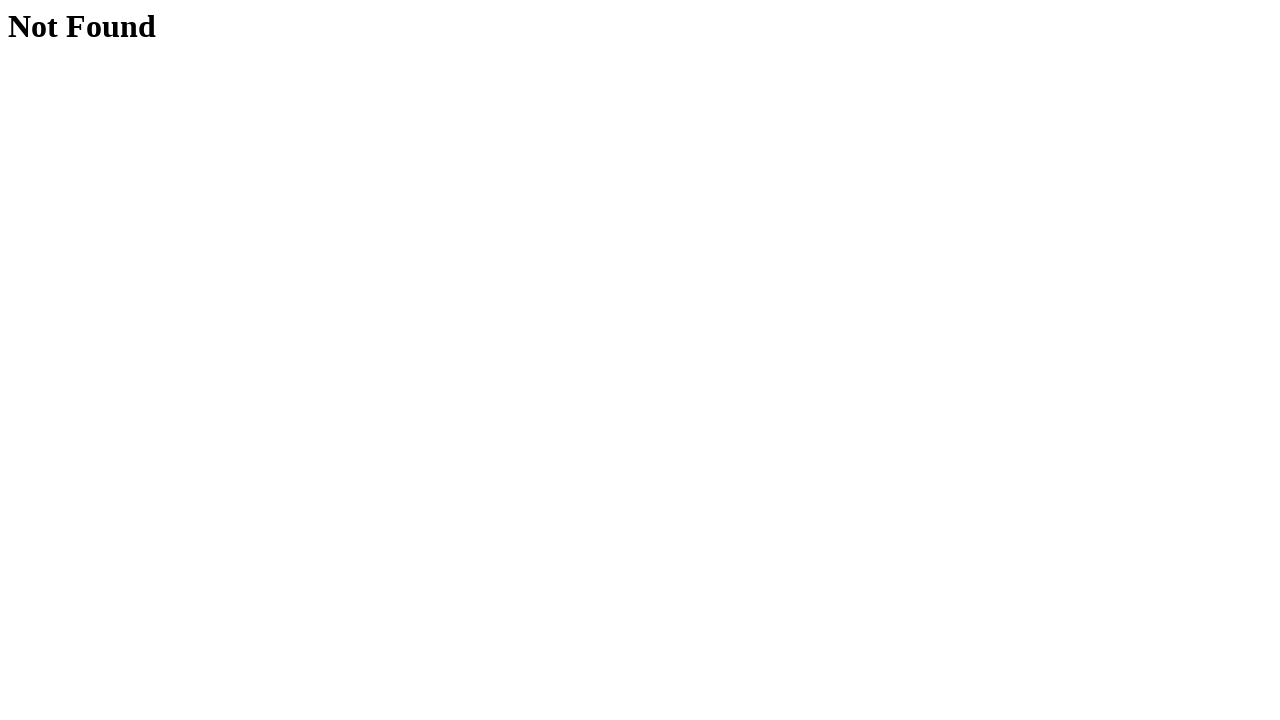